Tests hover functionality by moving mouse over three images and verifying that corresponding user name text becomes visible on each hover action.

Starting URL: https://practice.cydeo.com/hovers

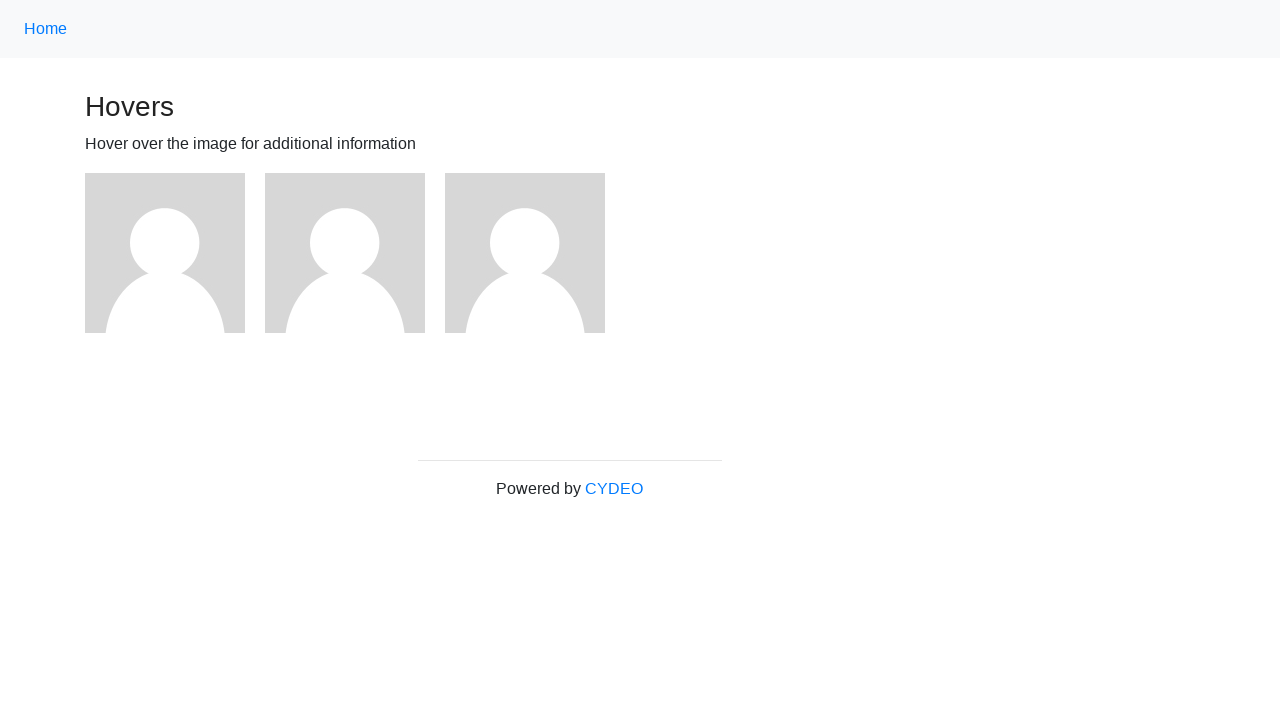

Navigated to hovers practice page
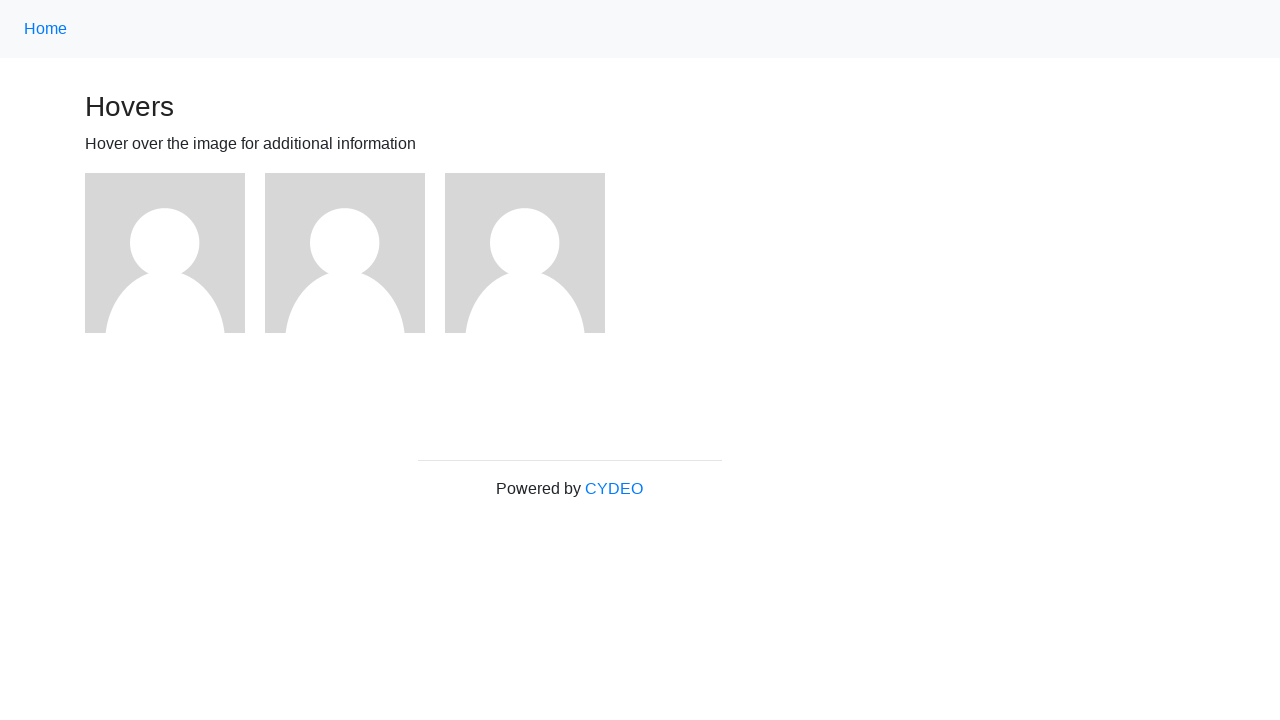

Located first image element
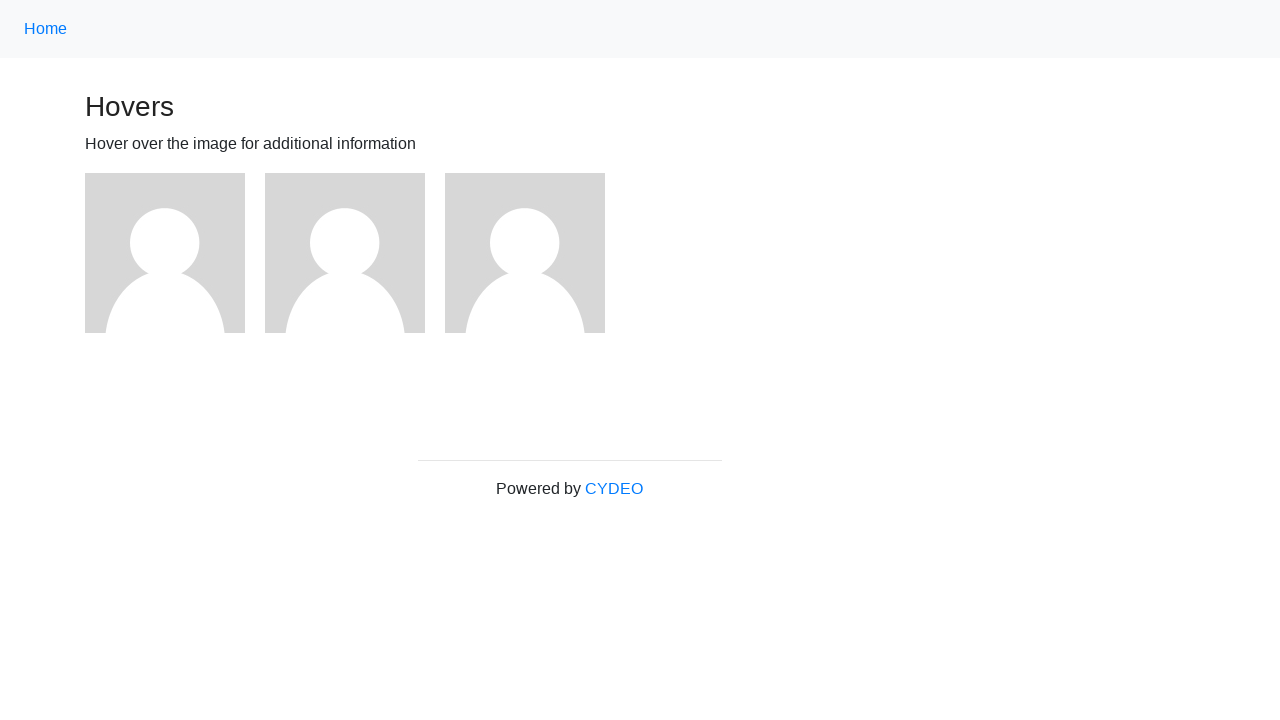

Located second image element
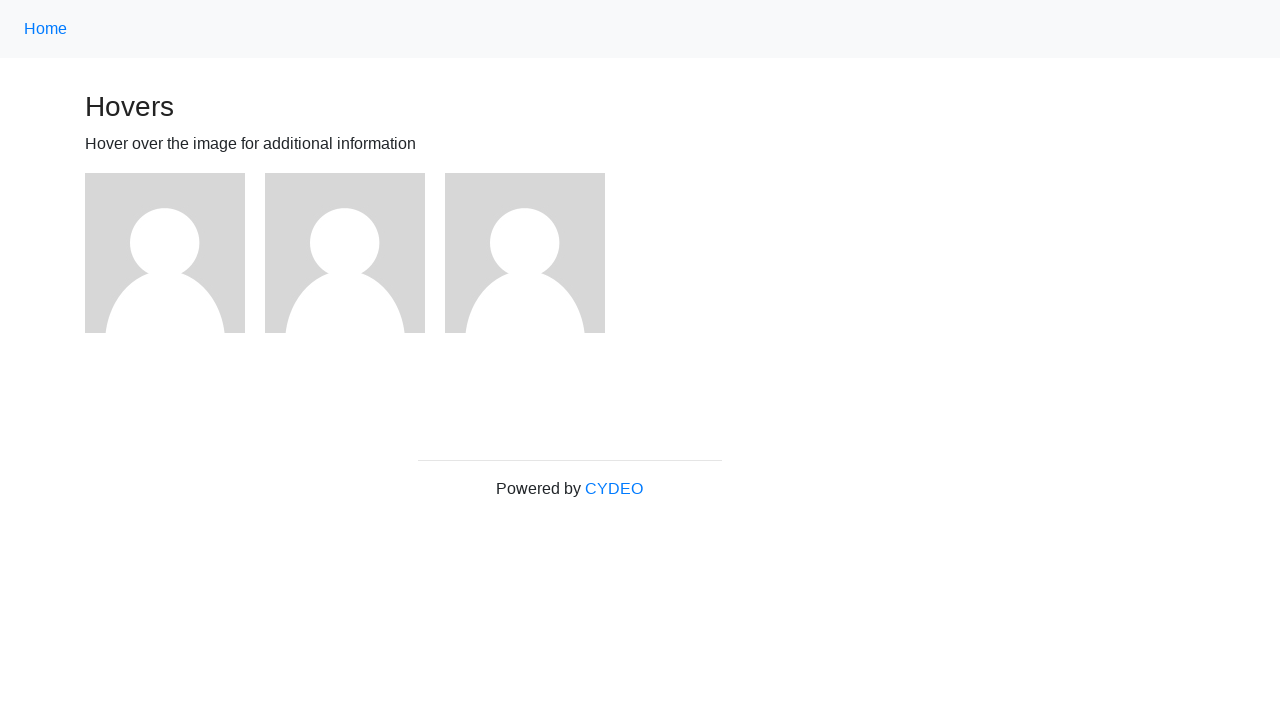

Located third image element
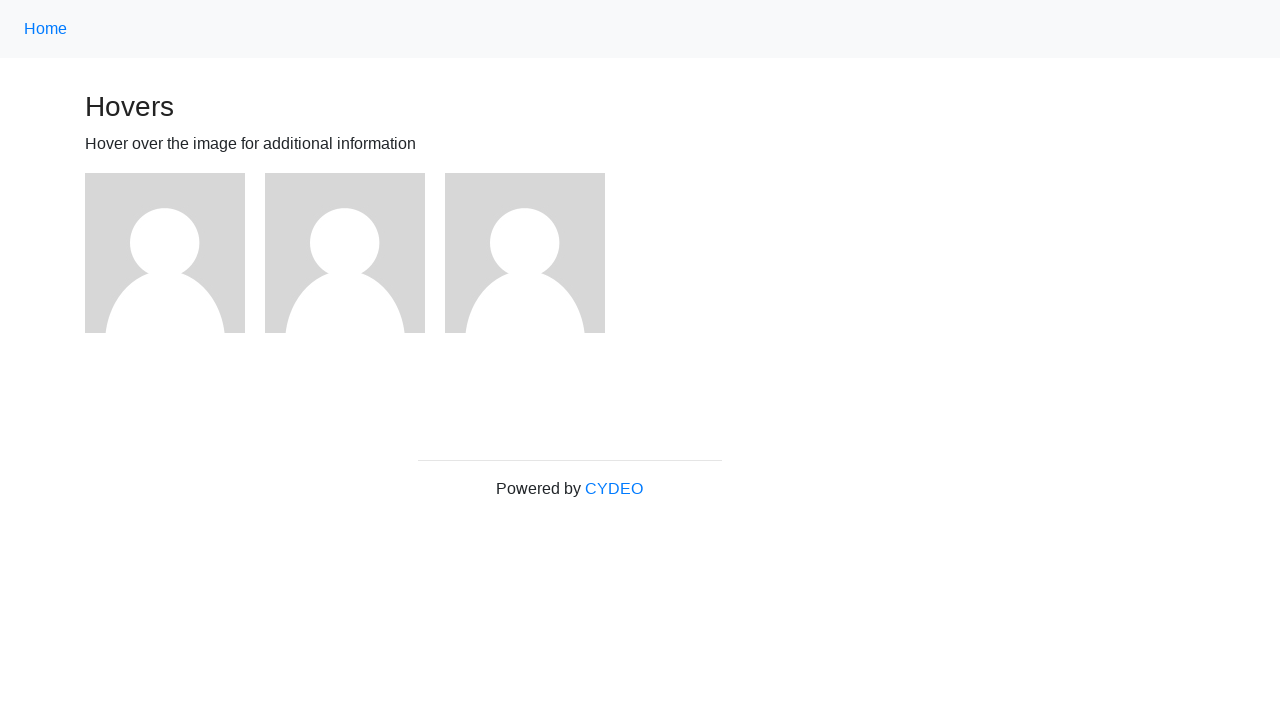

Located user1 text element
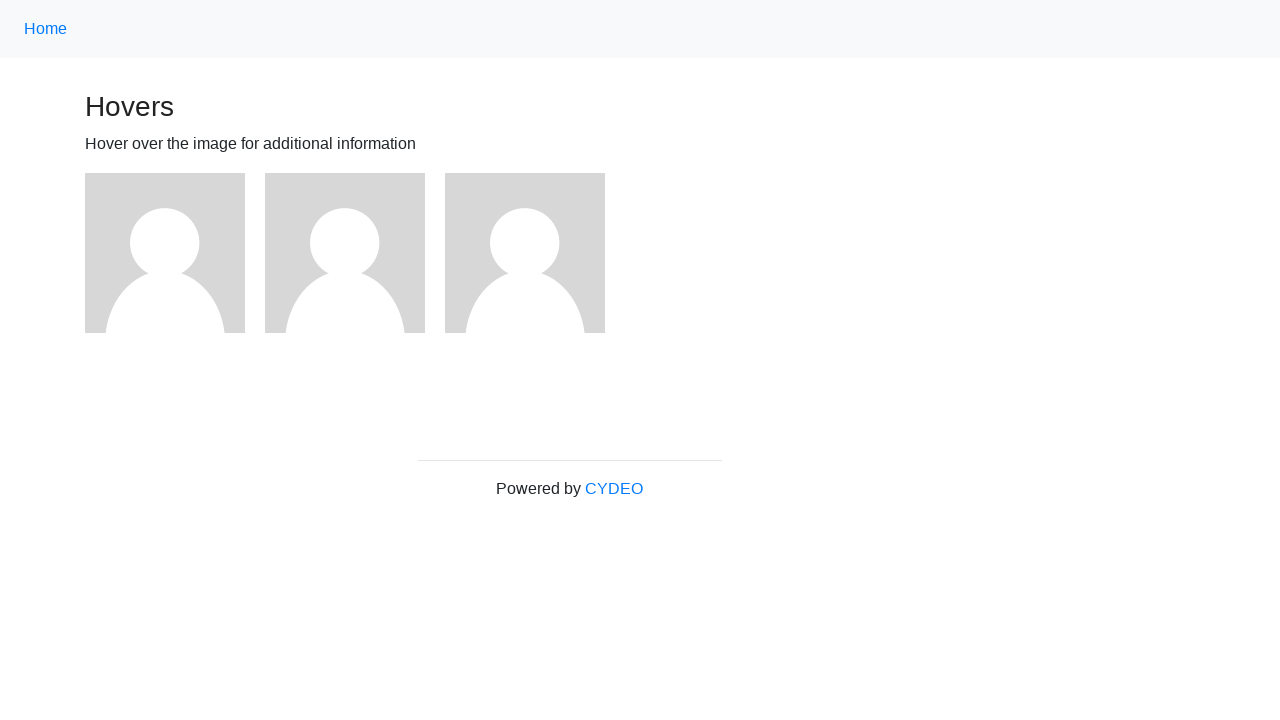

Located user2 text element
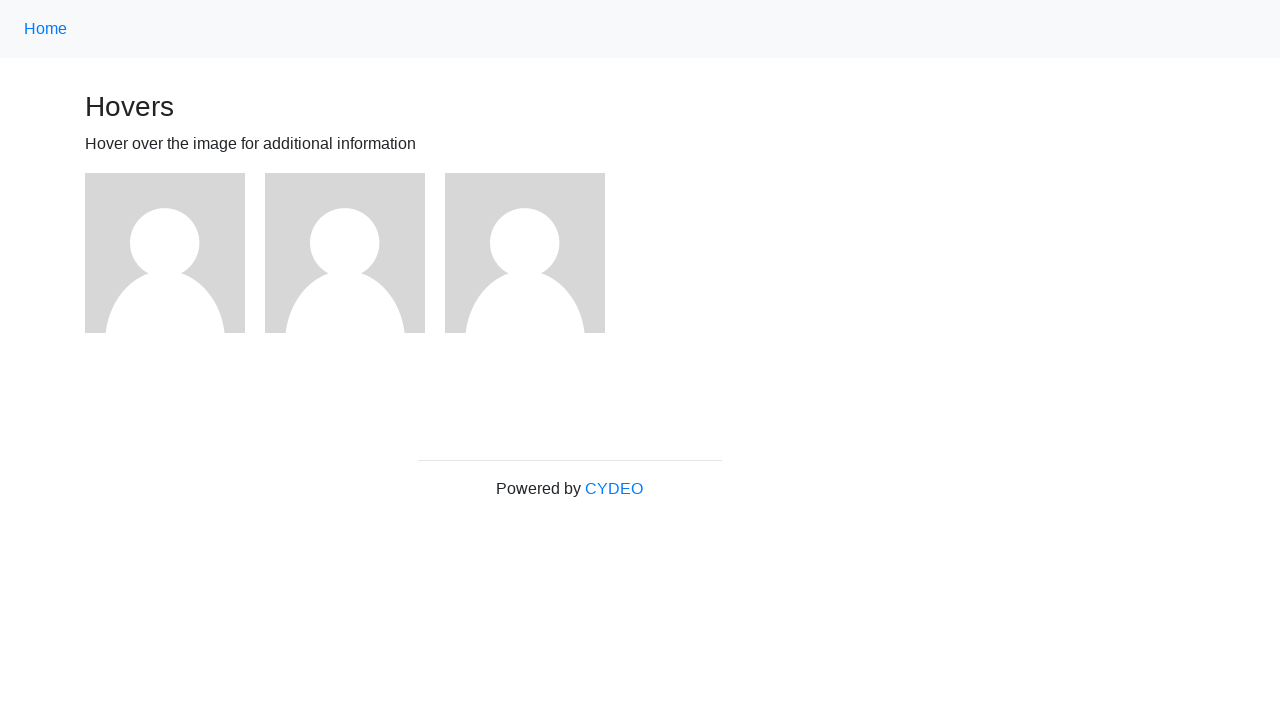

Located user3 text element
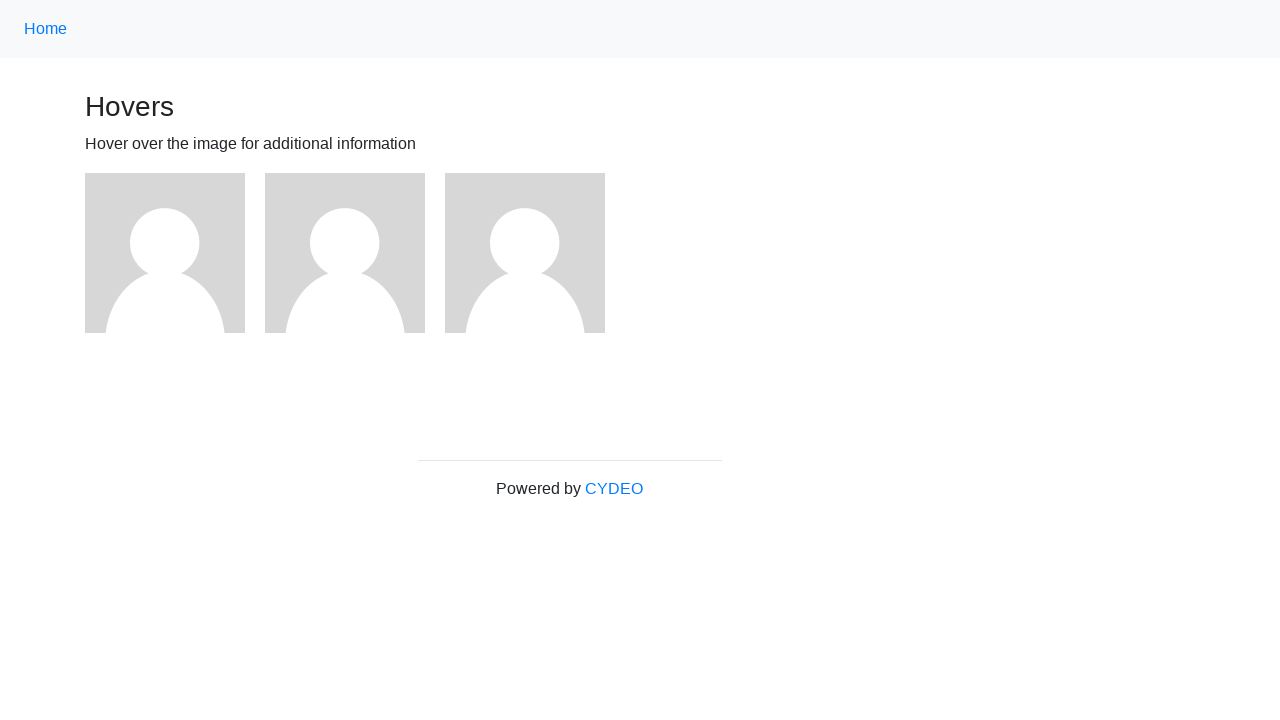

Hovered over first image at (165, 253) on (//img)[1]
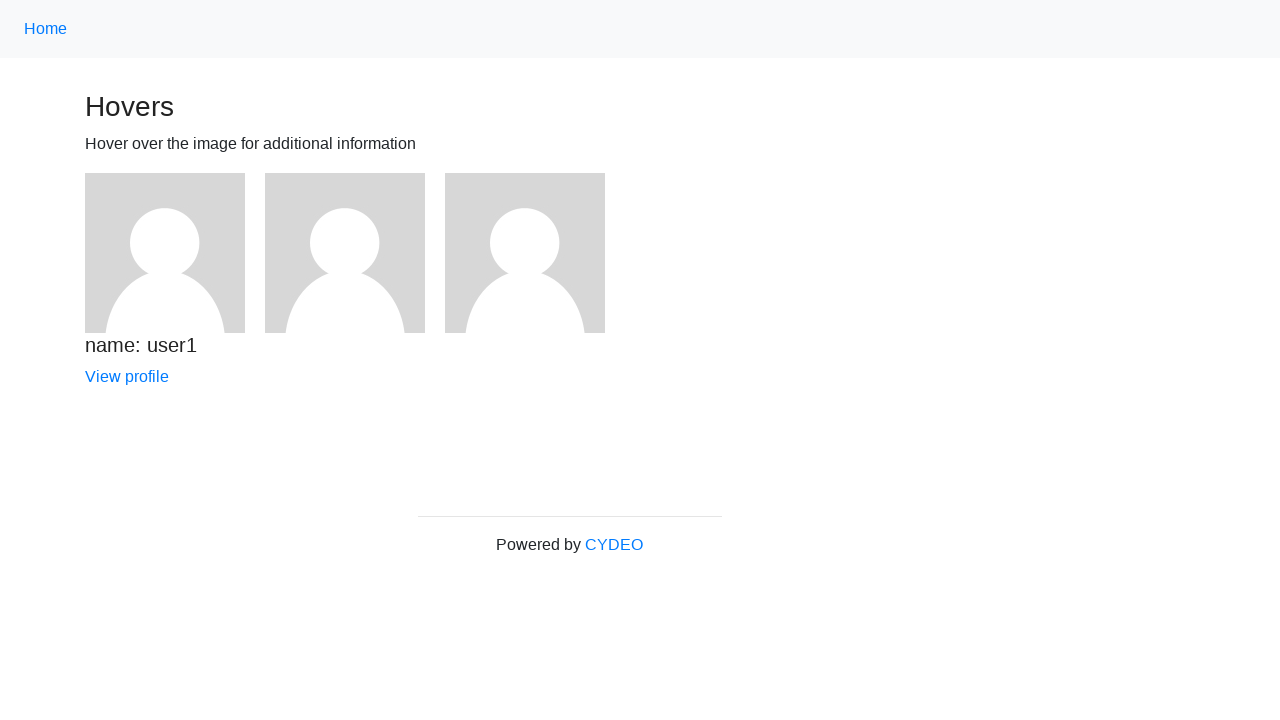

Verified user1 text is visible after hover
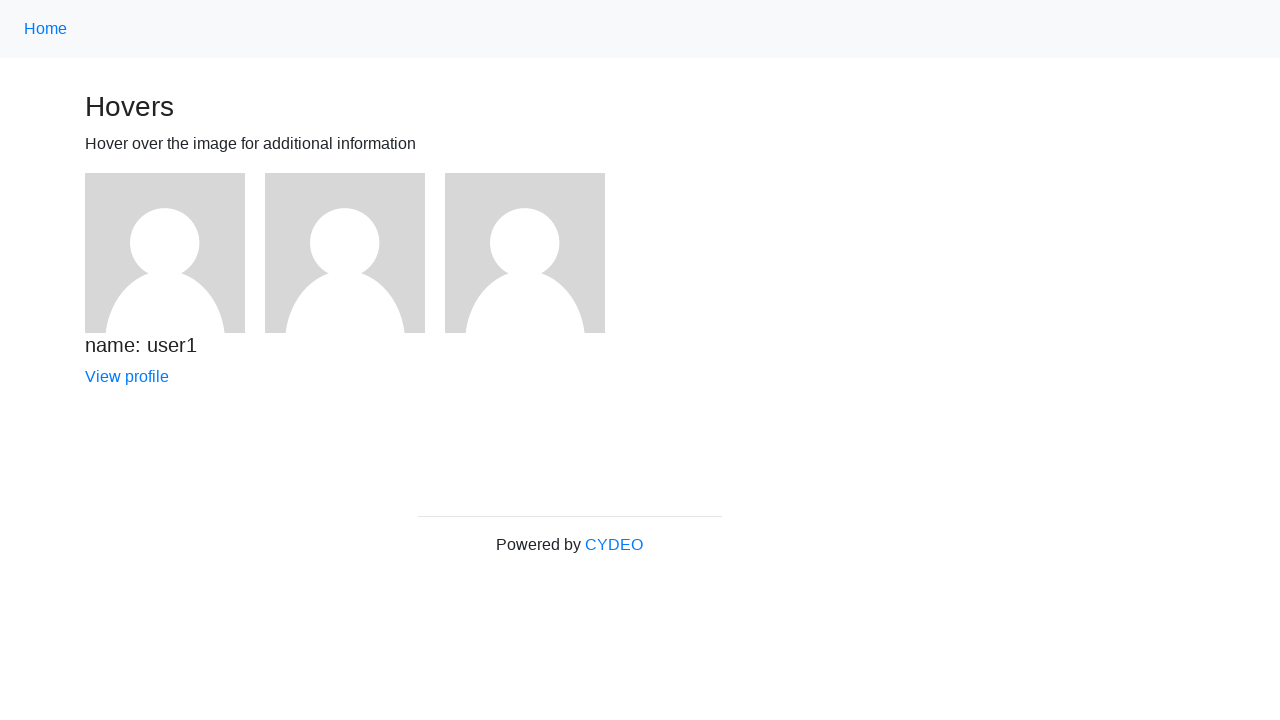

Hovered over second image at (345, 253) on (//img)[2]
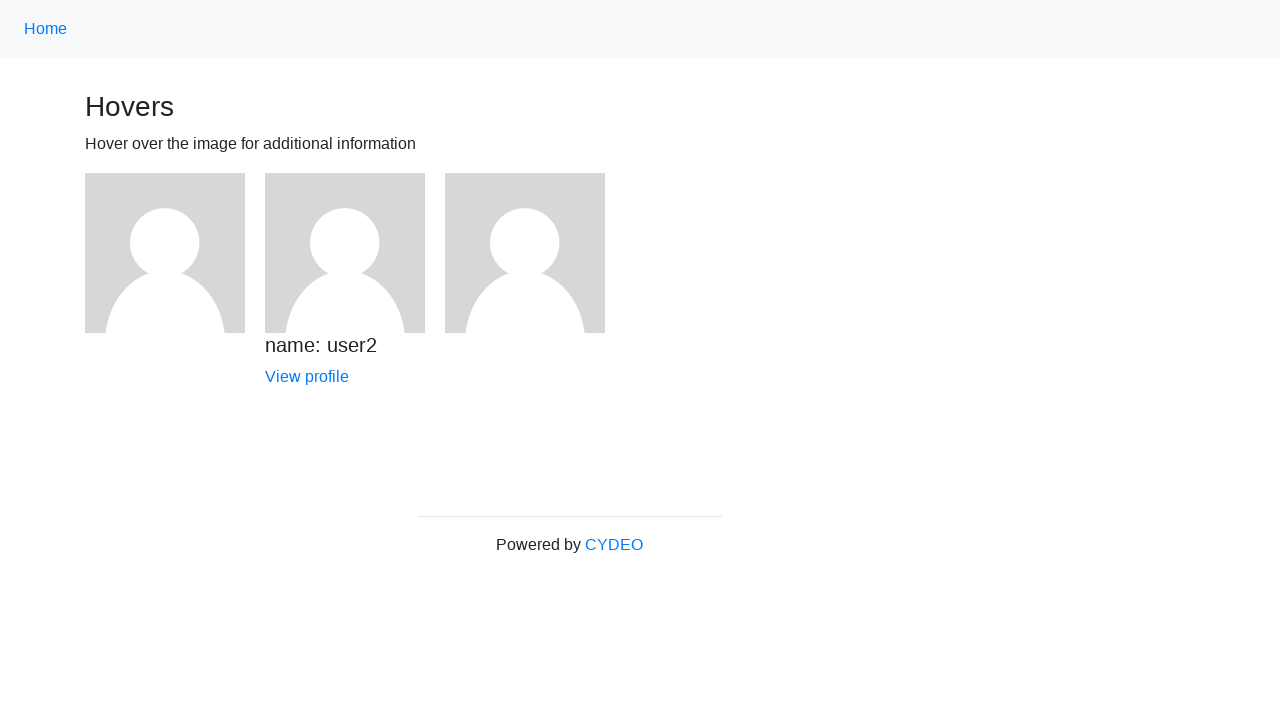

Verified user2 text is visible after hover
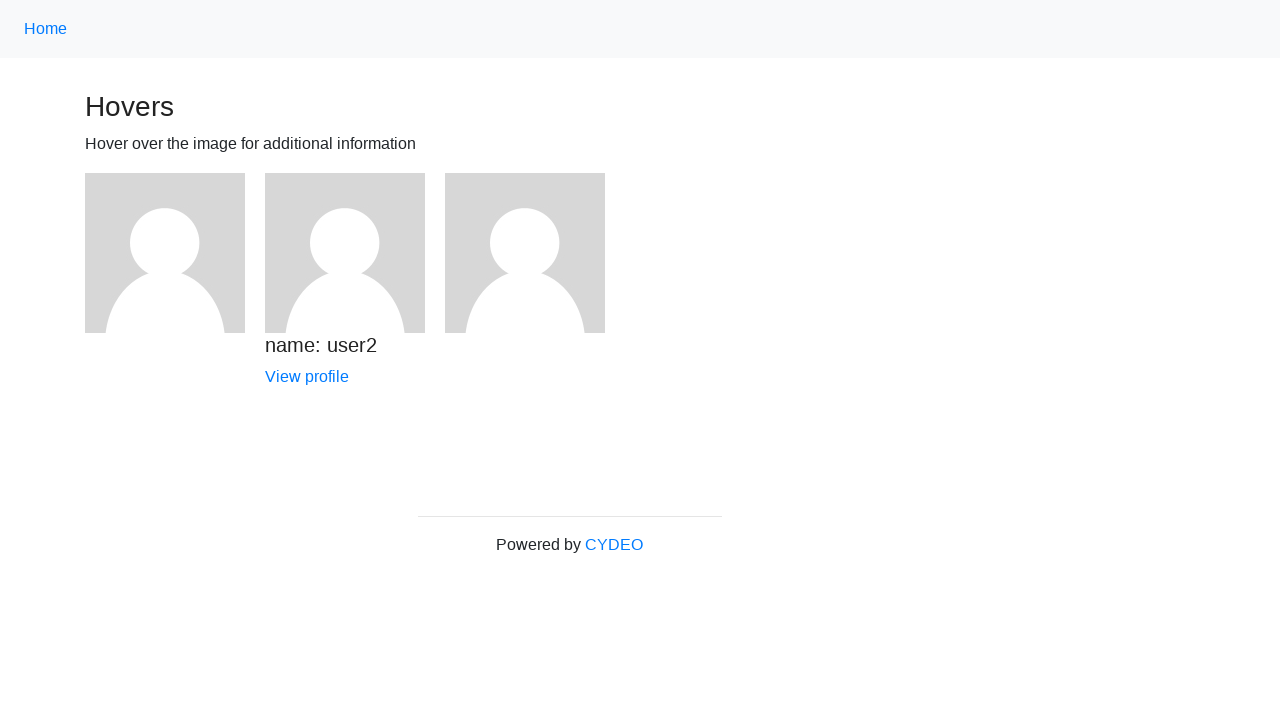

Hovered over third image at (525, 253) on (//img)[3]
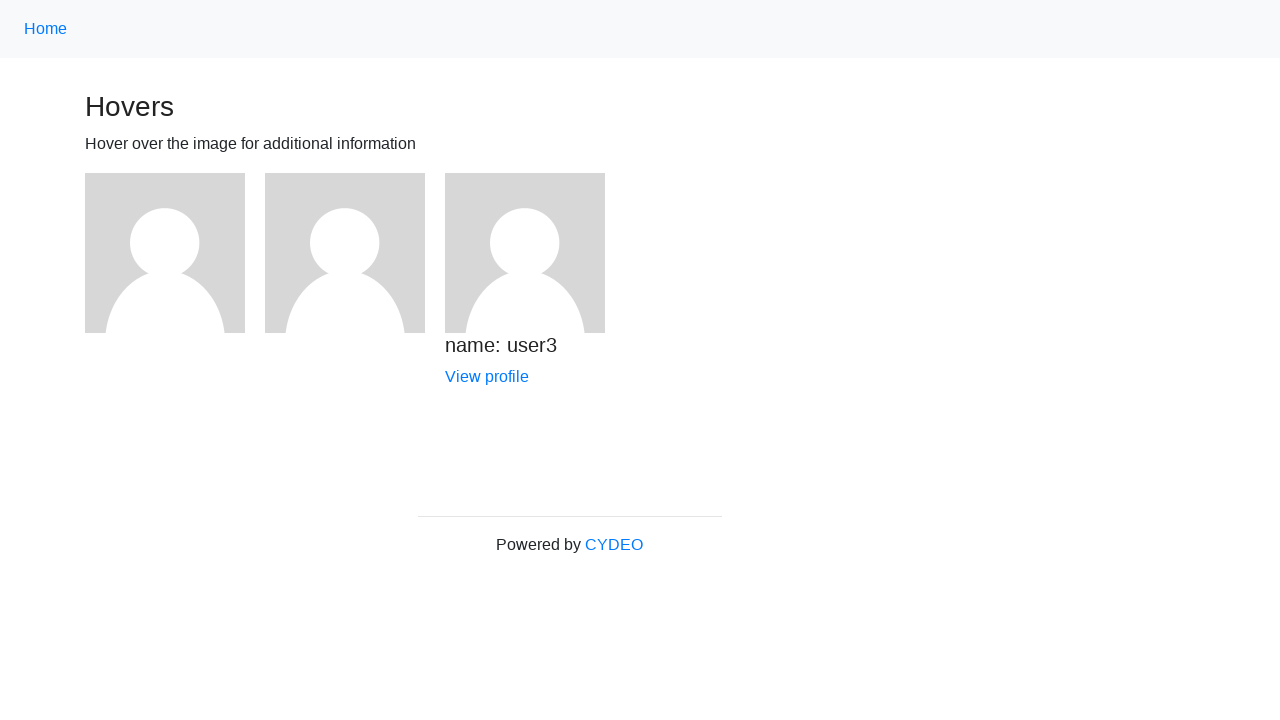

Verified user3 text is visible after hover
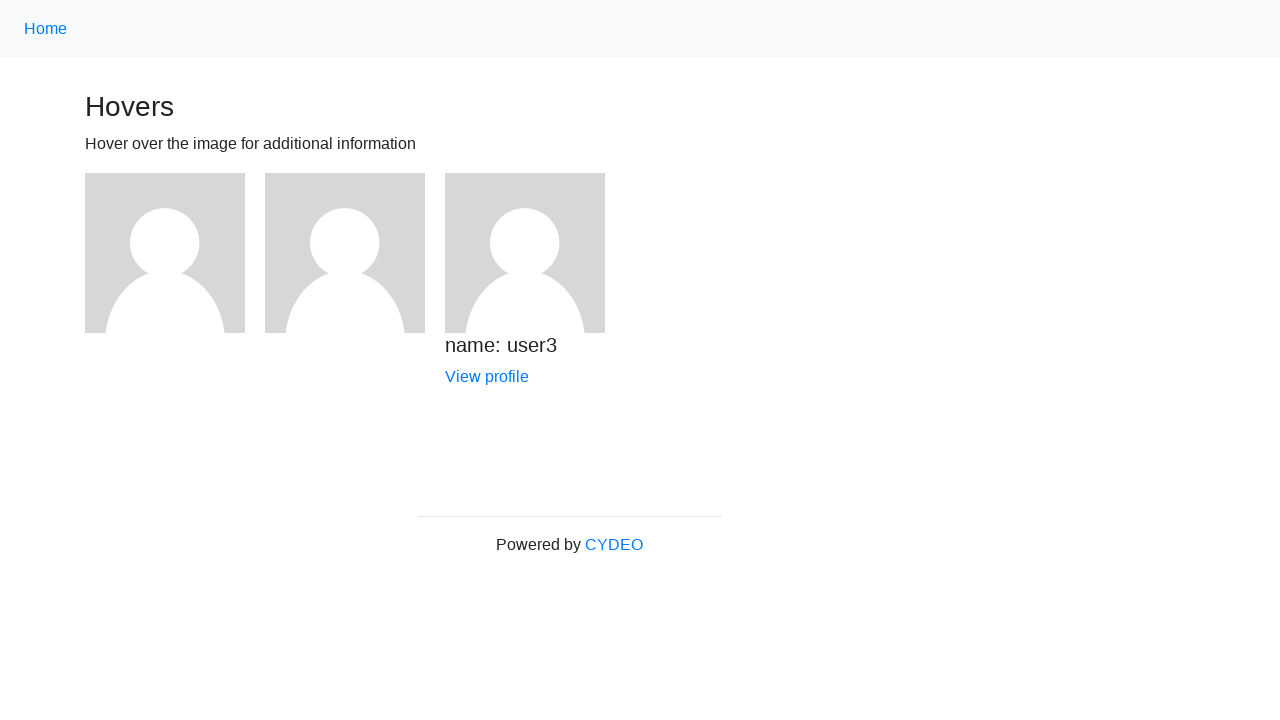

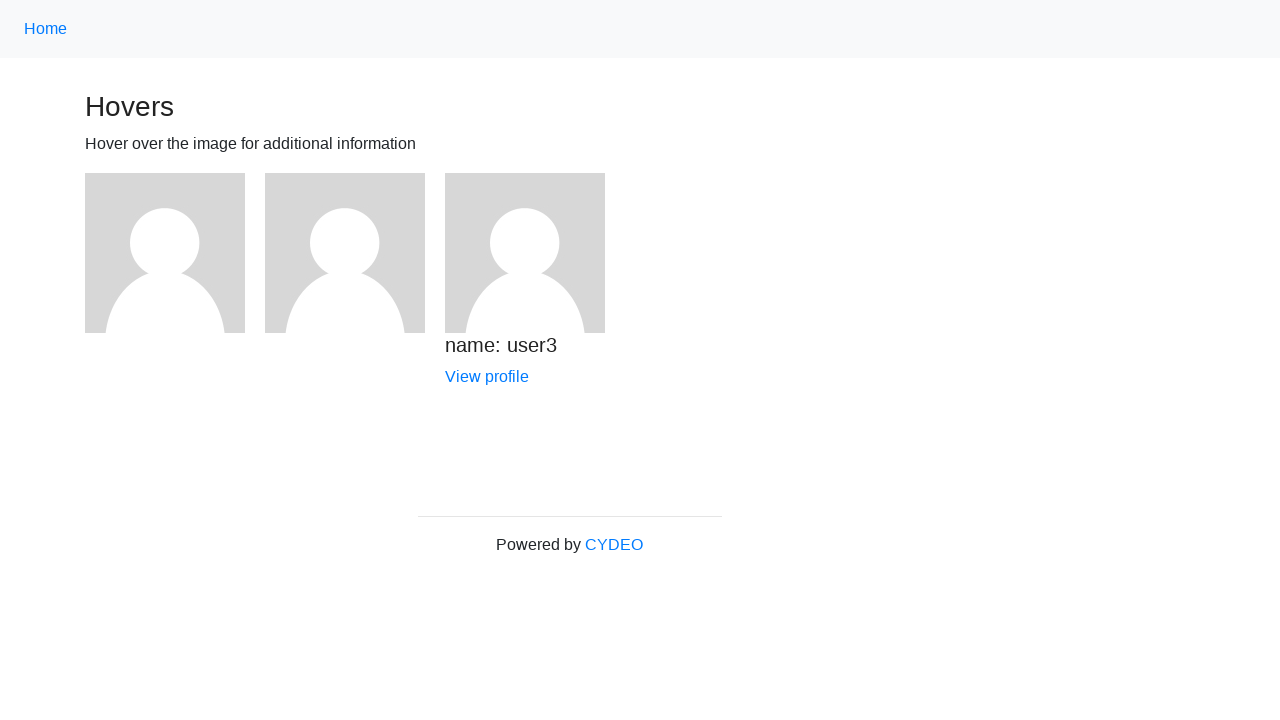